Navigates to PolicyBazaar website, clicks on Insurance Products menu, and verifies that health insurance options are displayed

Starting URL: https://www.policybazaar.com/

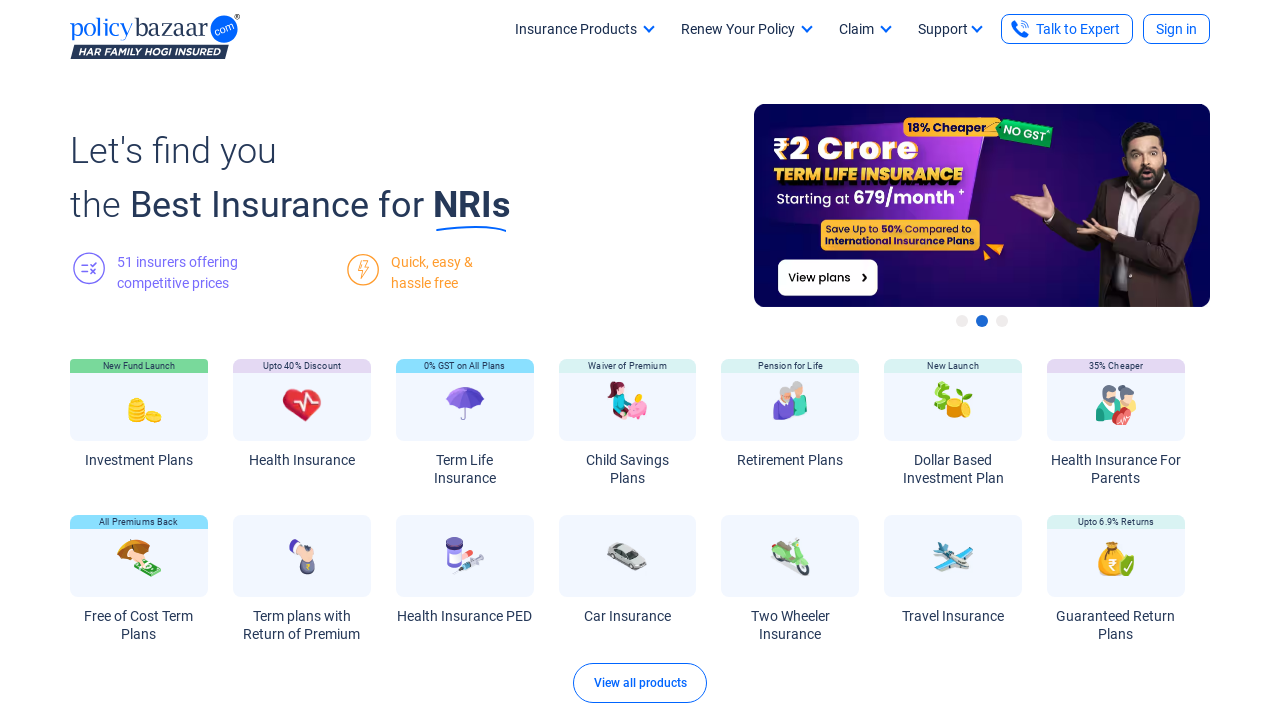

Clicked on Insurance Products menu at (584, 29) on xpath=//a[normalize-space()='Insurance Products']
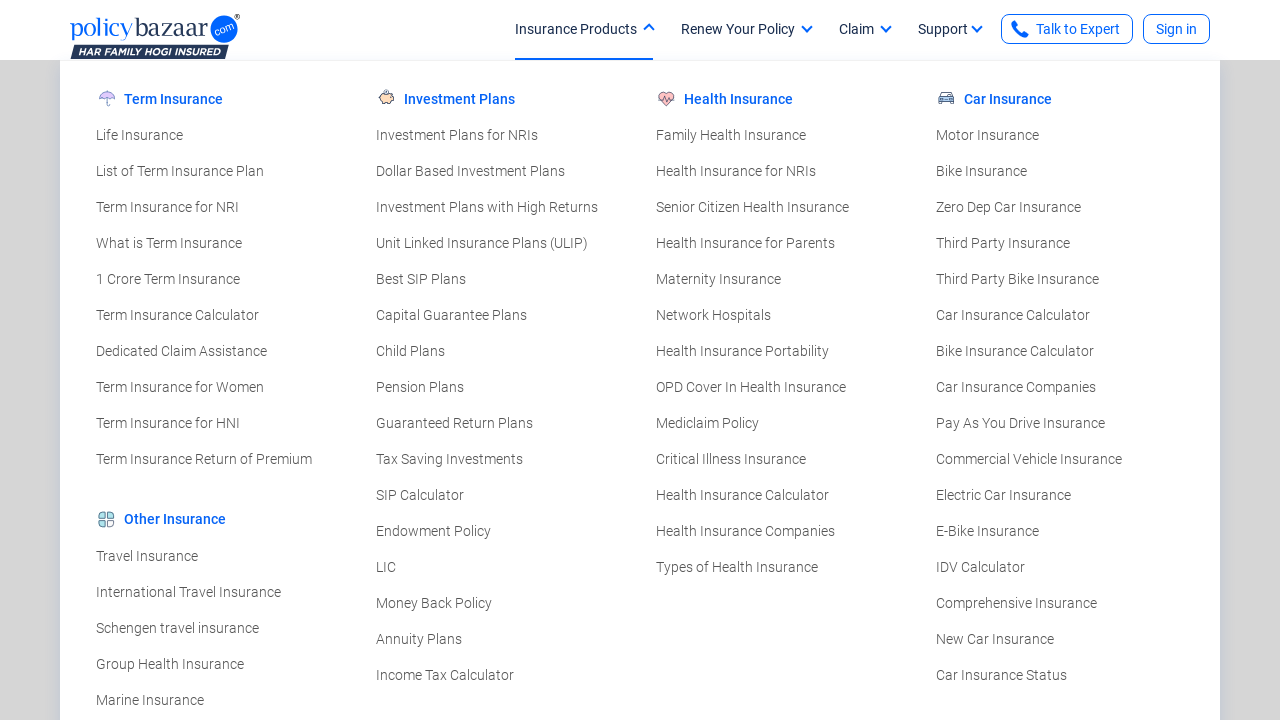

Health insurance options became visible
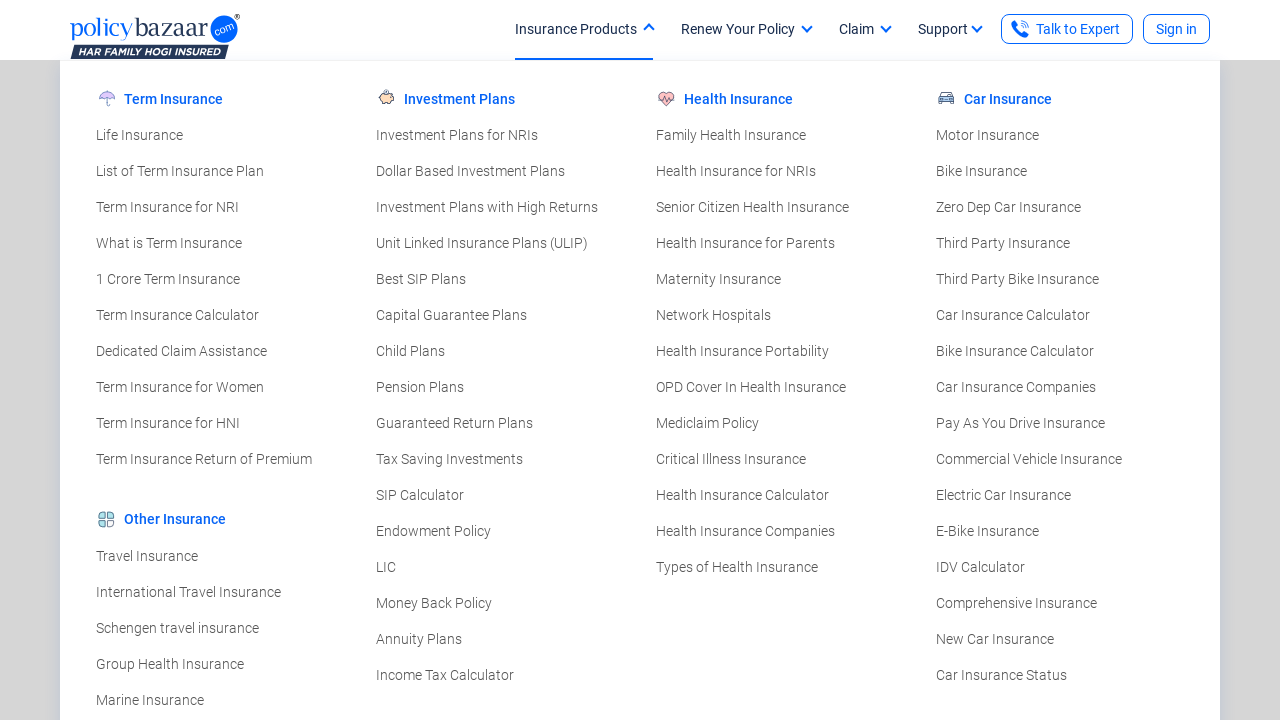

Verified health insurance option 1 is present
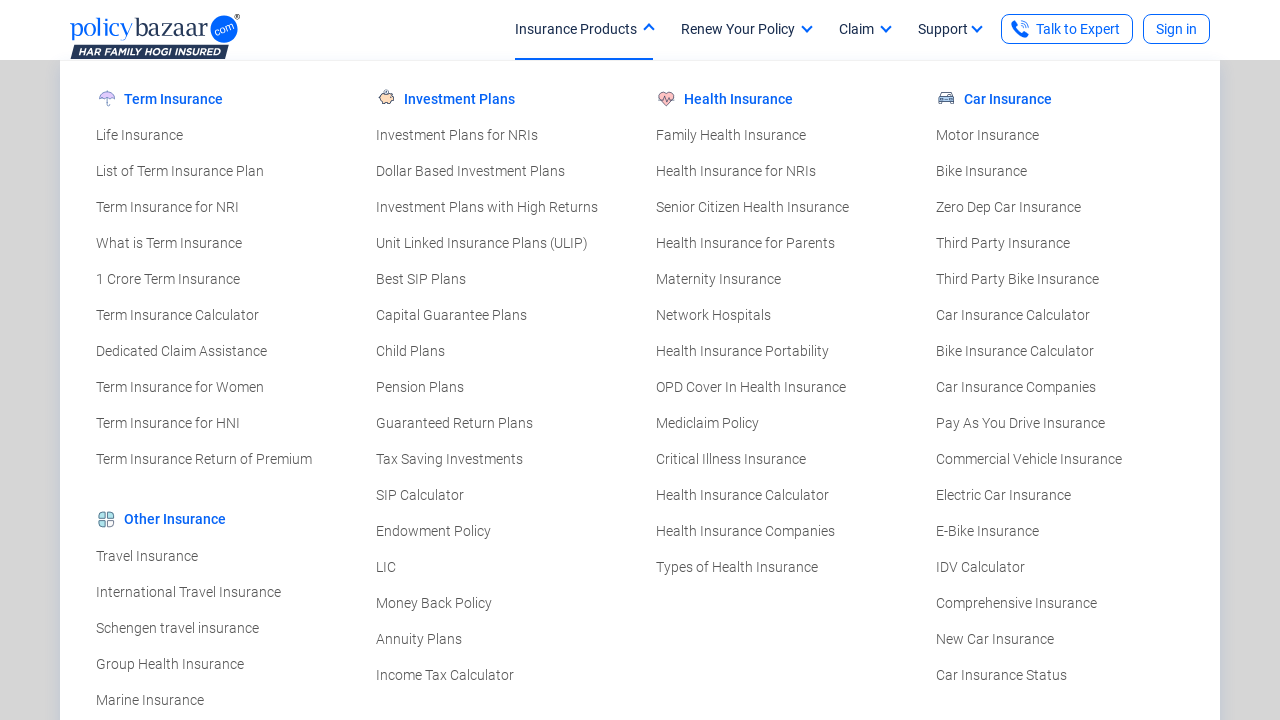

Verified health insurance option 2 is present
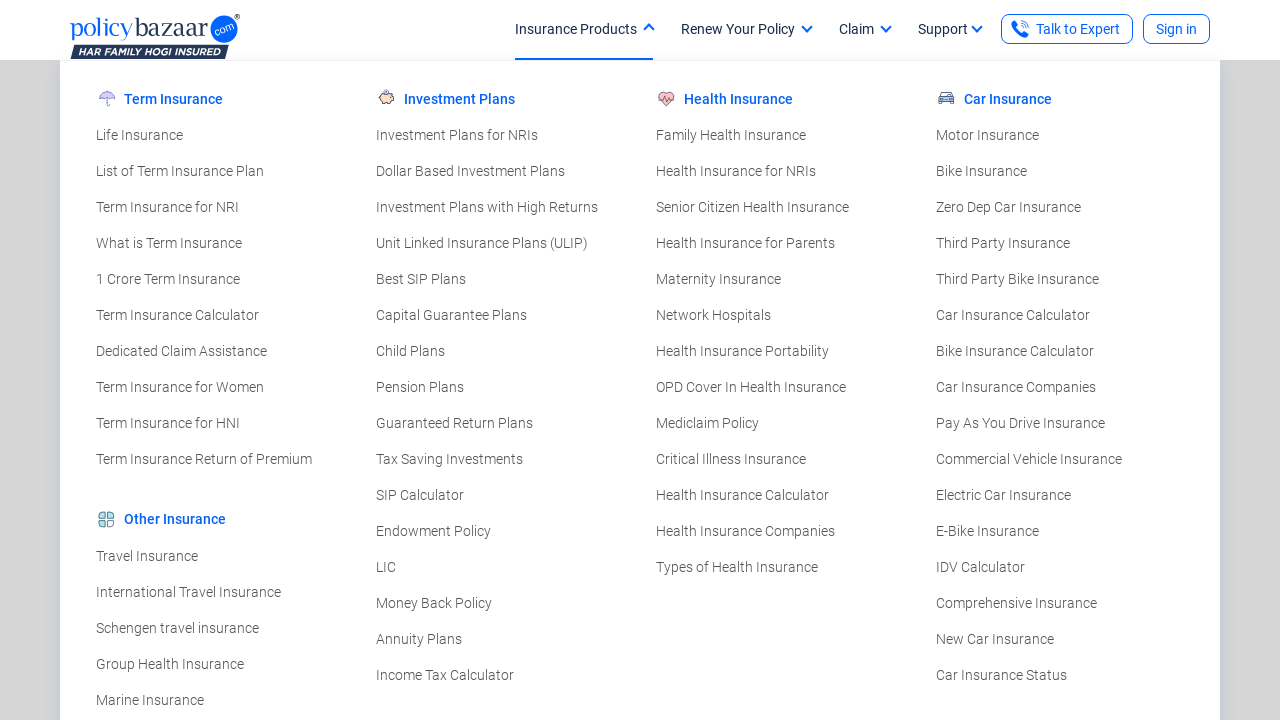

Verified health insurance option 3 is present
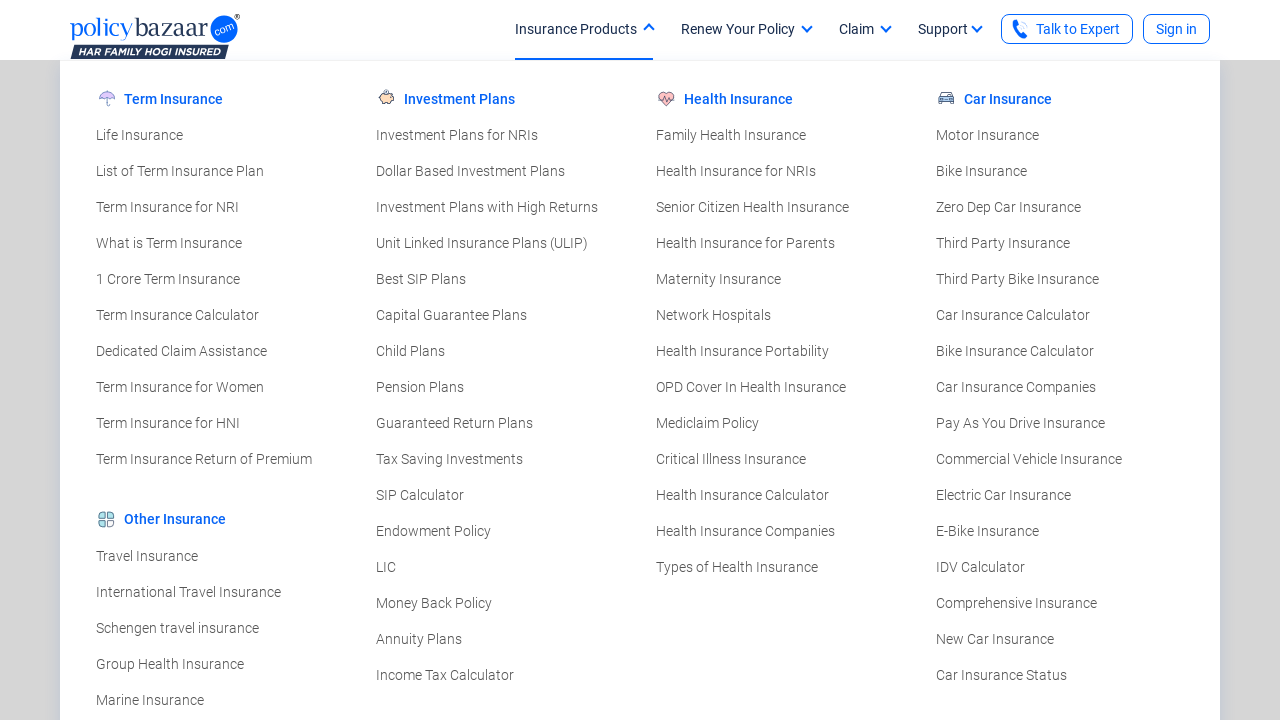

Verified health insurance option 4 is present
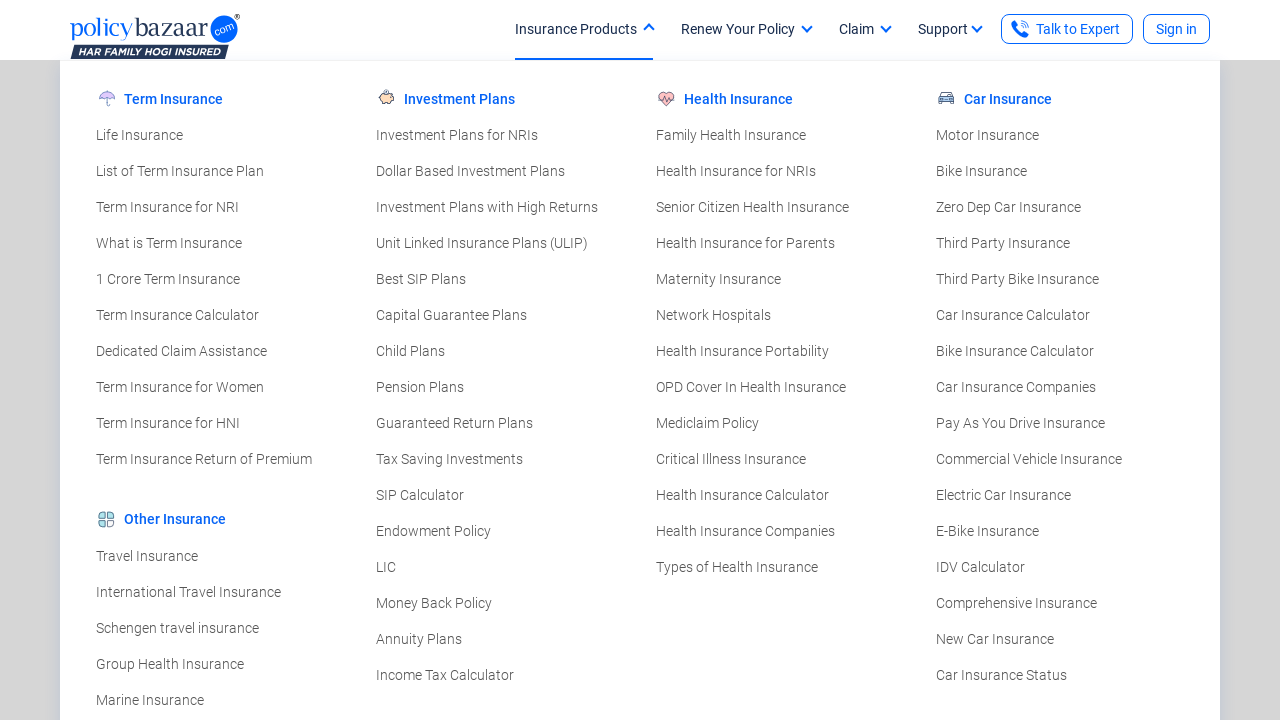

Verified health insurance option 5 is present
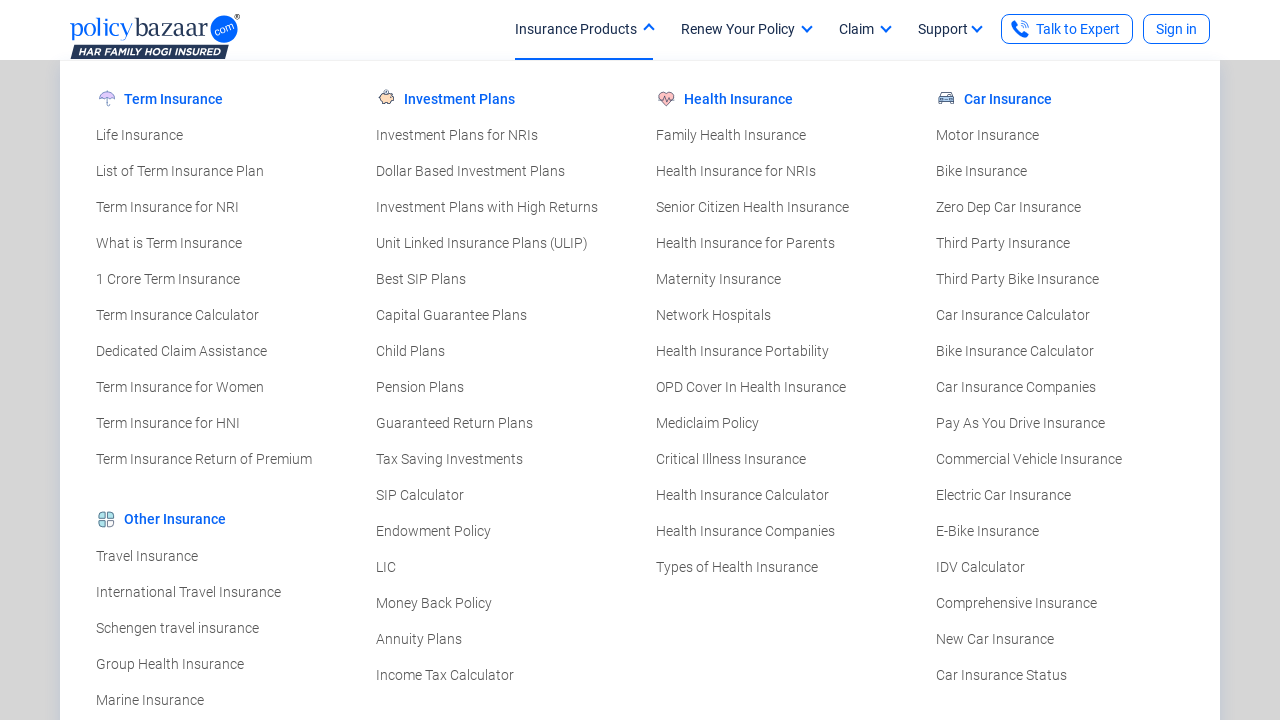

Verified health insurance option 6 is present
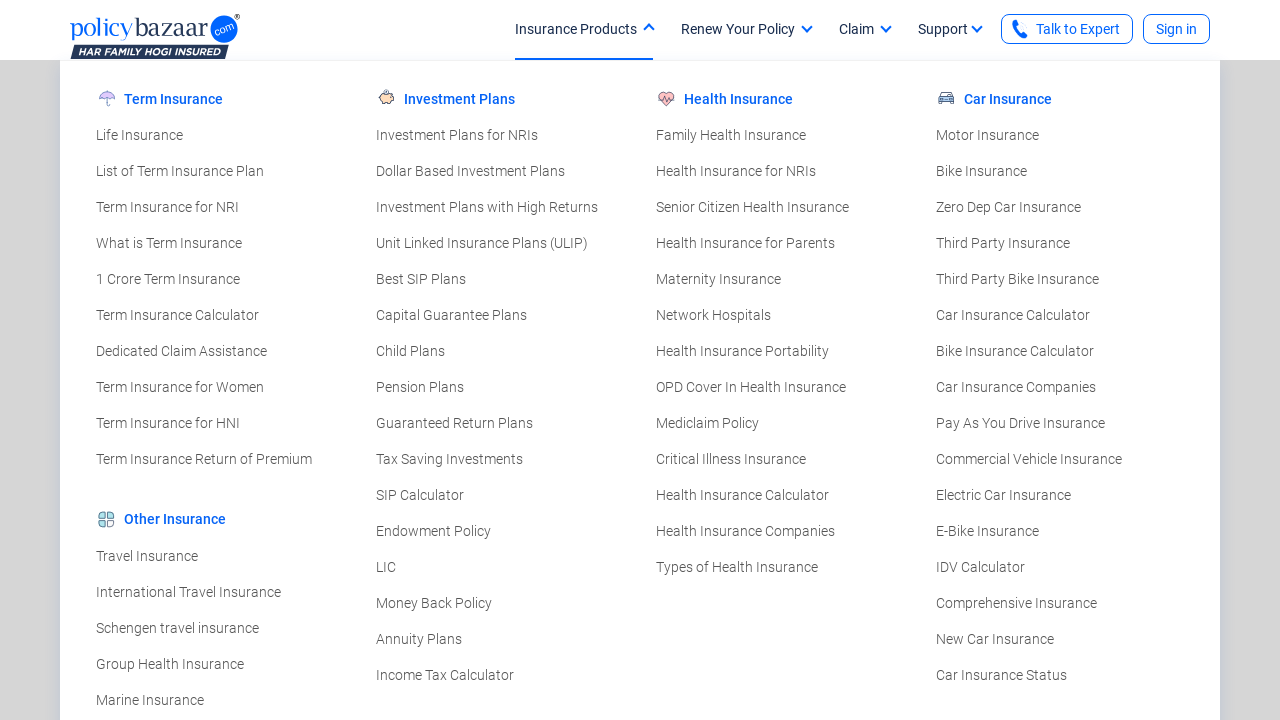

Verified health insurance option 7 is present
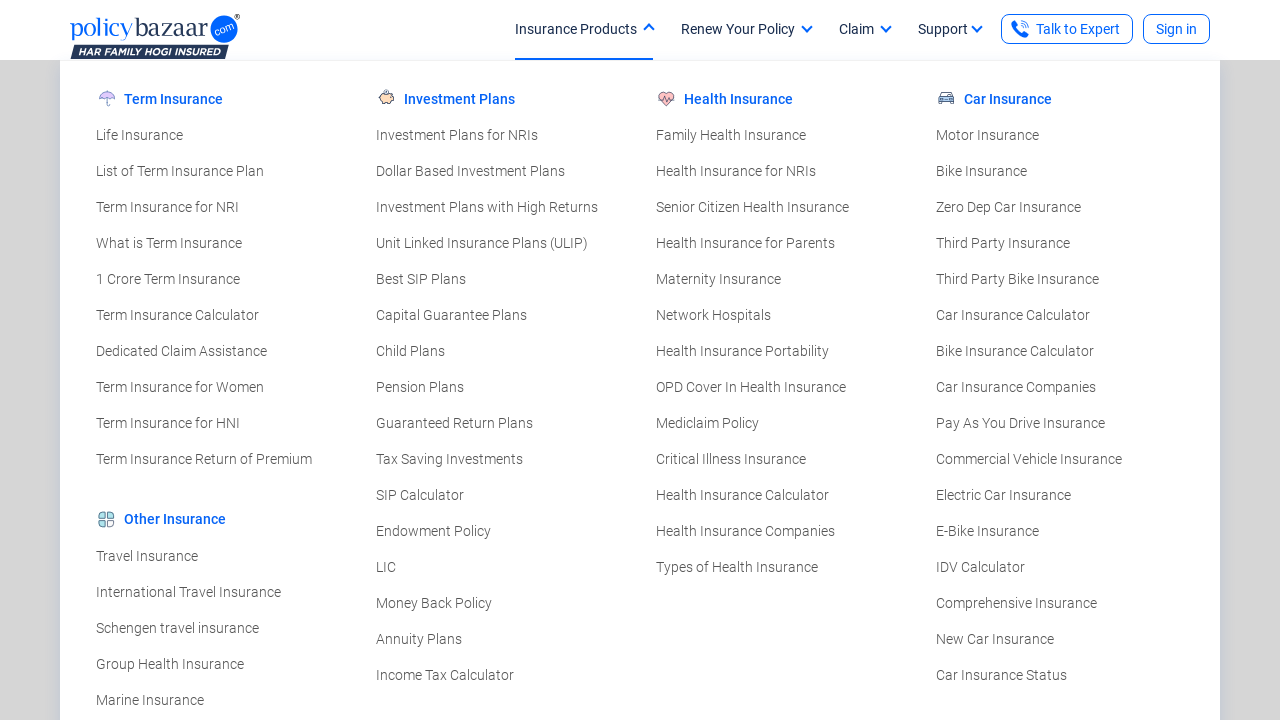

Verified health insurance option 8 is present
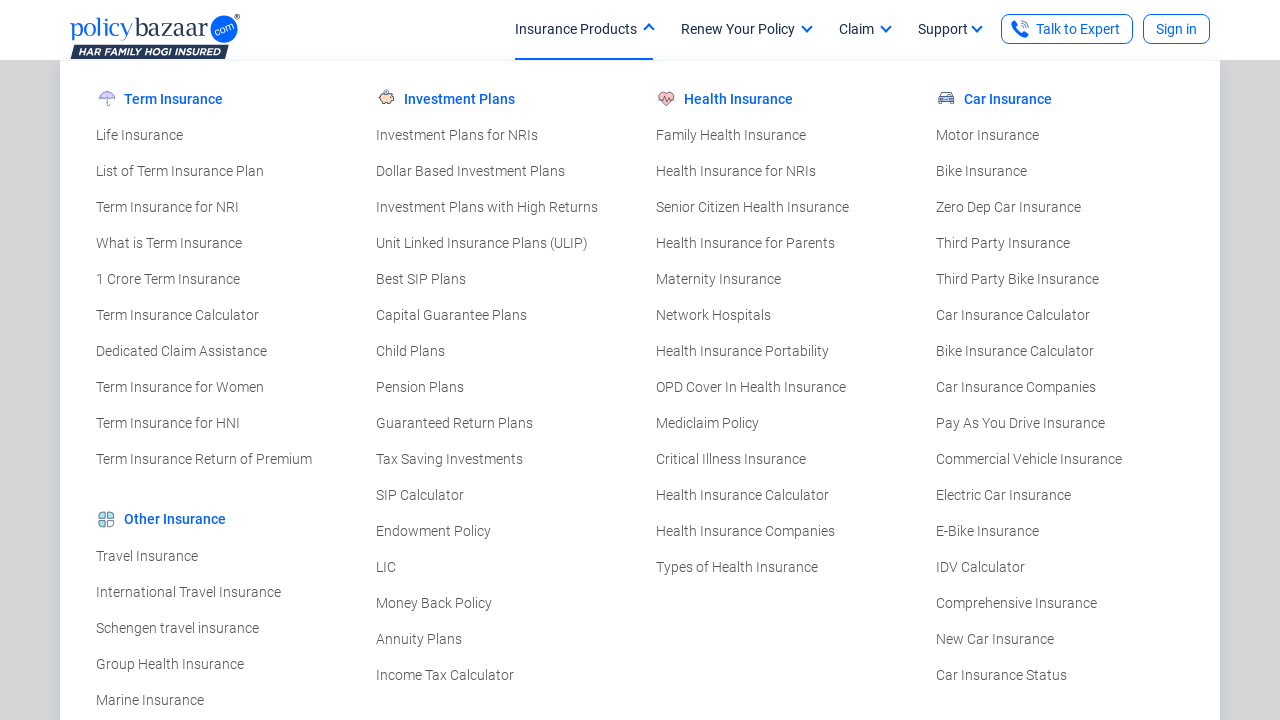

Verified health insurance option 9 is present
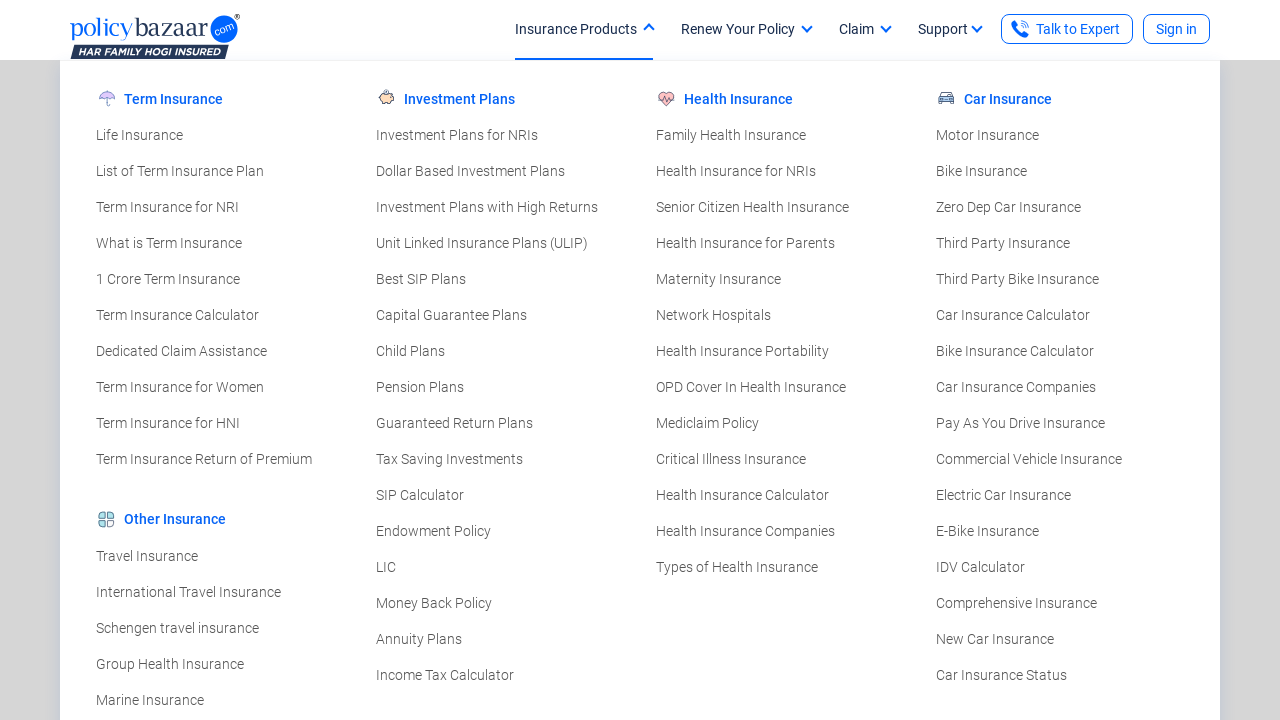

Verified health insurance option 10 is present
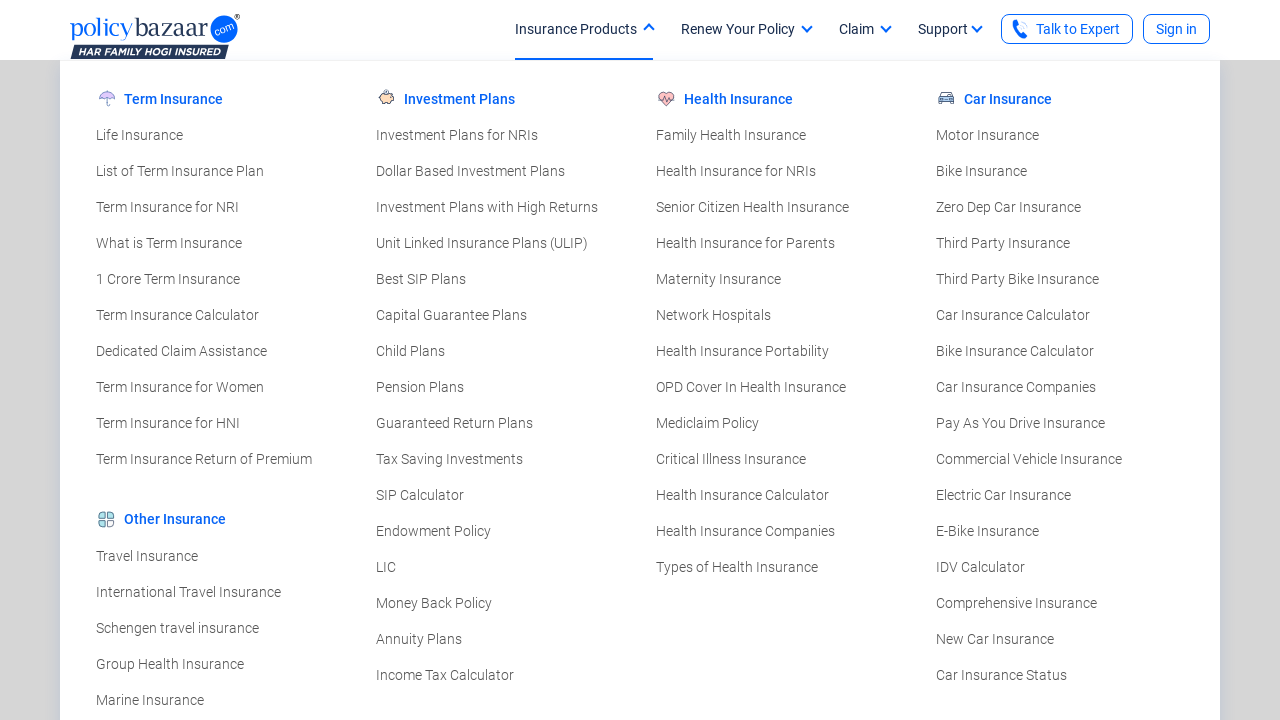

Verified health insurance option 11 is present
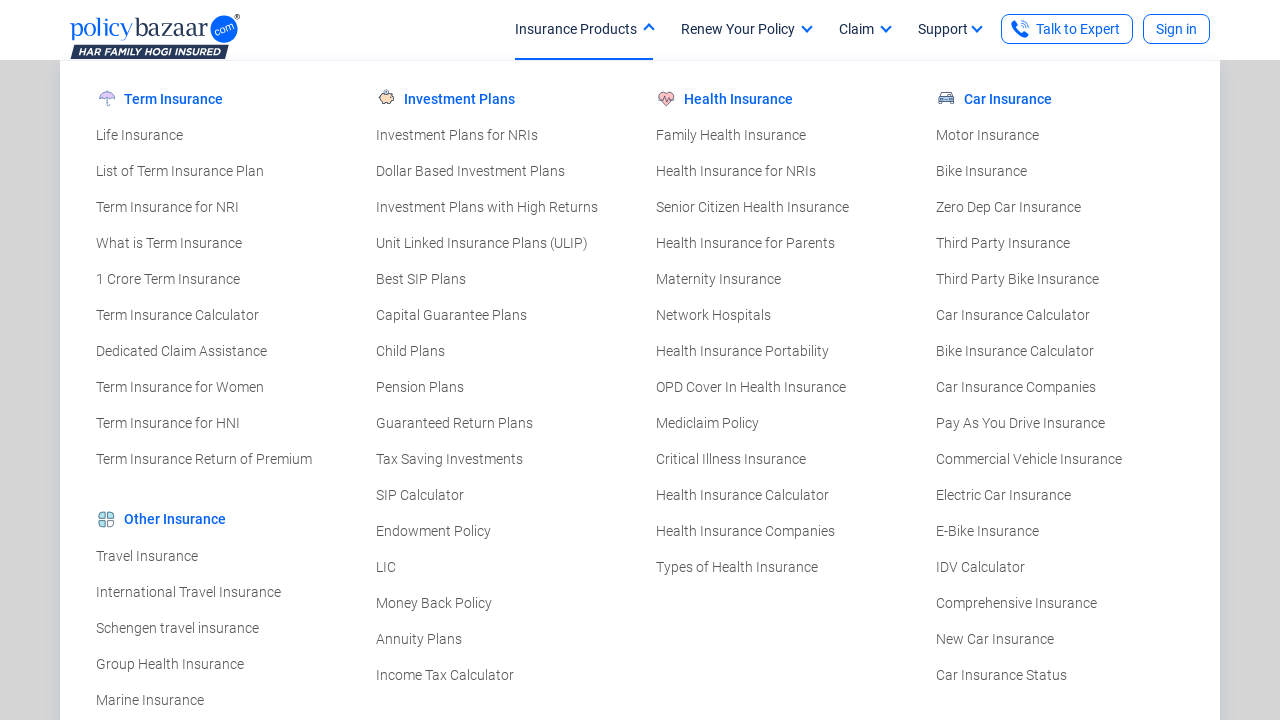

Verified health insurance option 12 is present
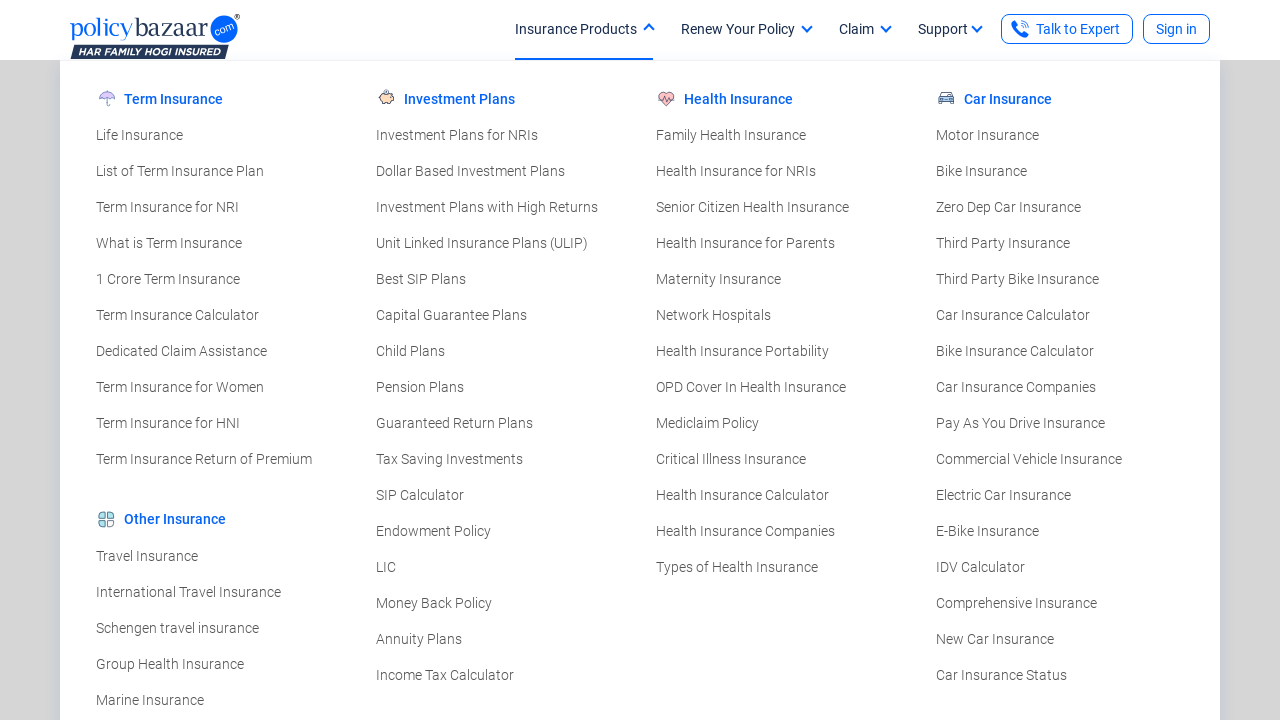

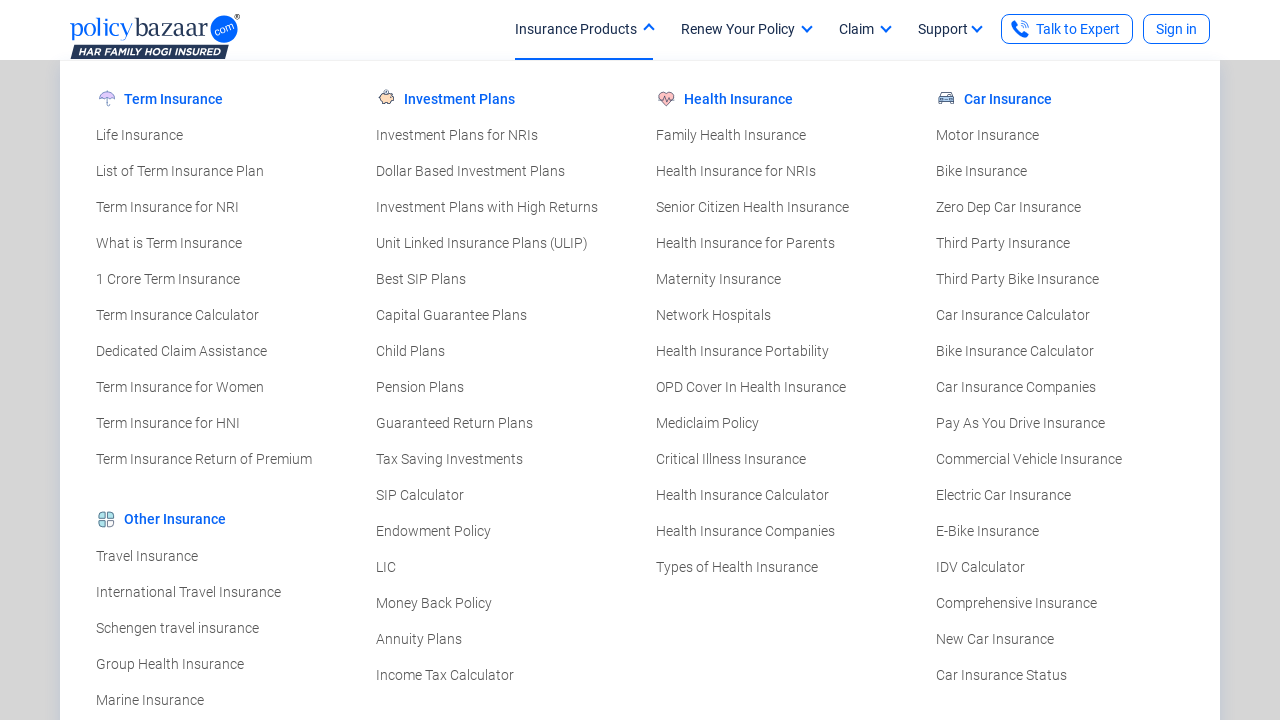